Tests filtering to display only active (incomplete) todo items

Starting URL: https://demo.playwright.dev/todomvc

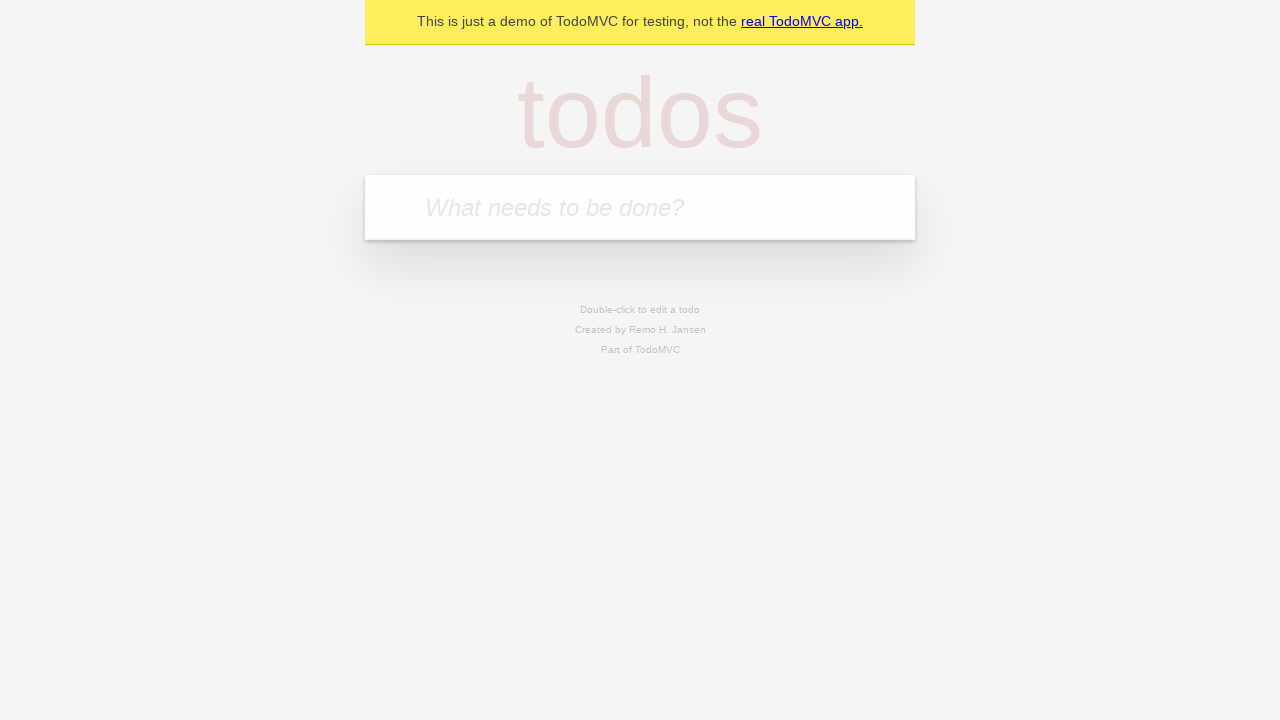

Filled new todo field with 'buy some cheese' on .new-todo
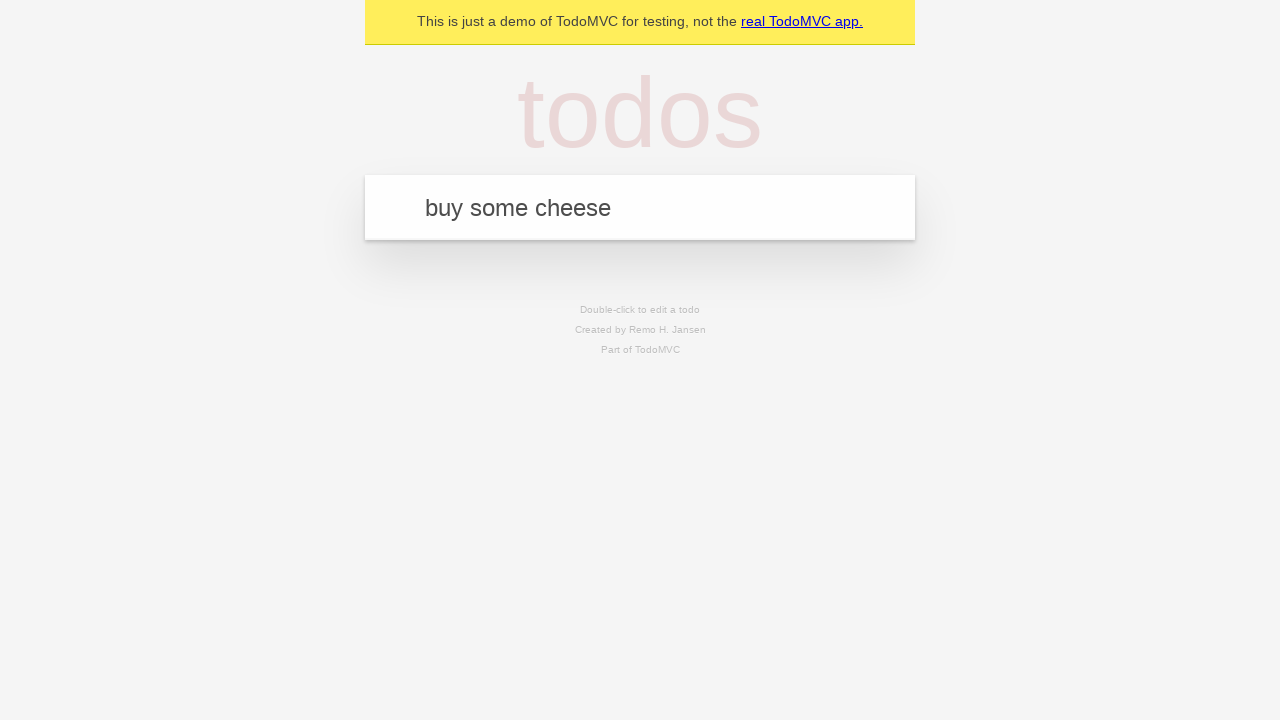

Pressed Enter to create first todo item on .new-todo
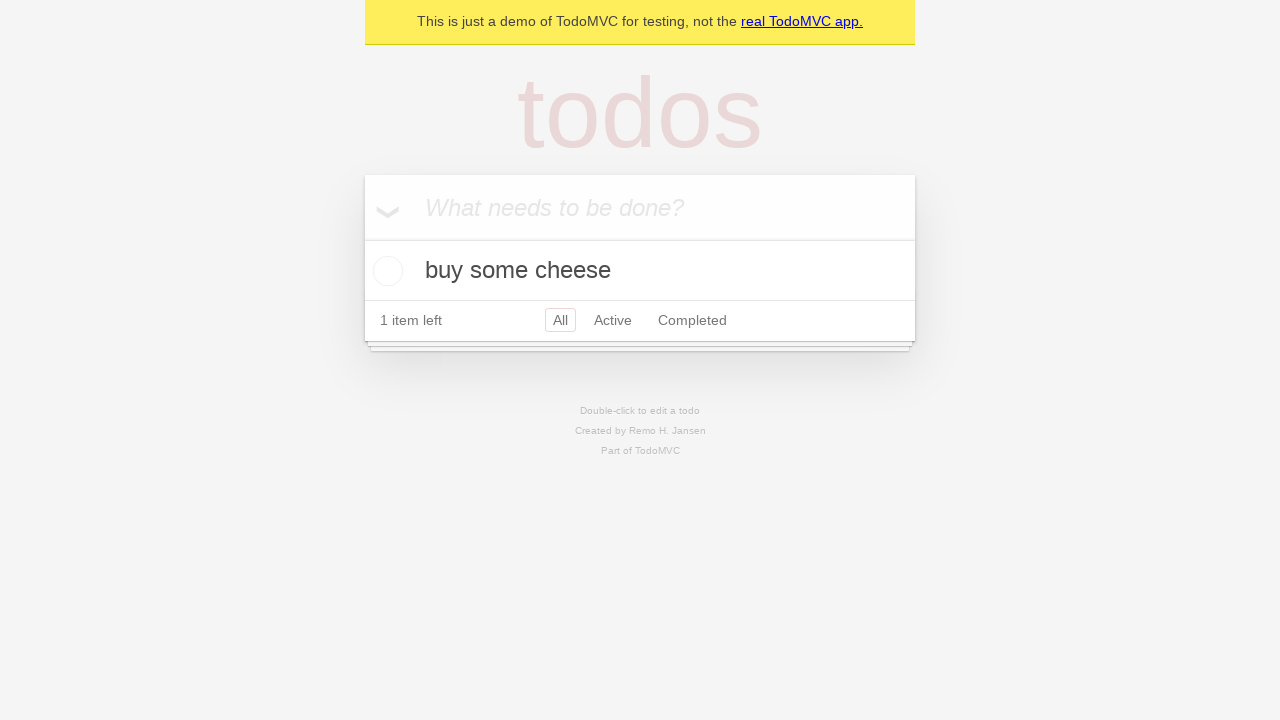

Filled new todo field with 'feed the cat' on .new-todo
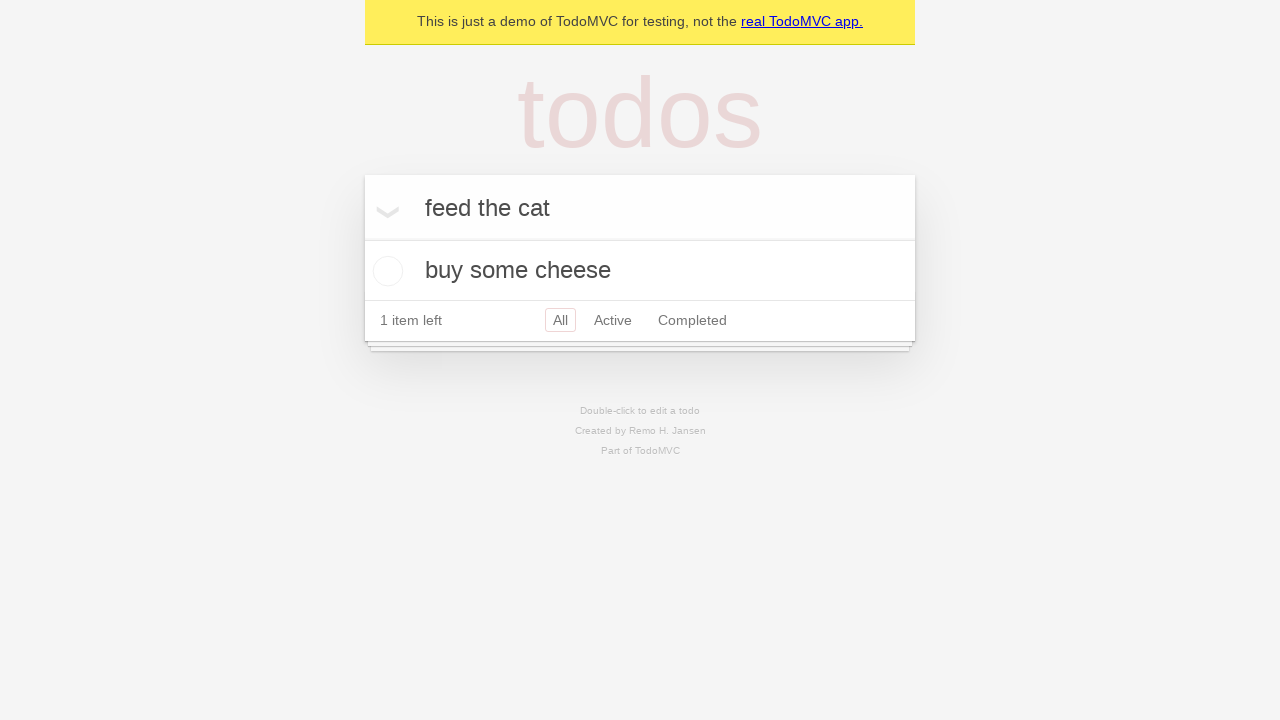

Pressed Enter to create second todo item on .new-todo
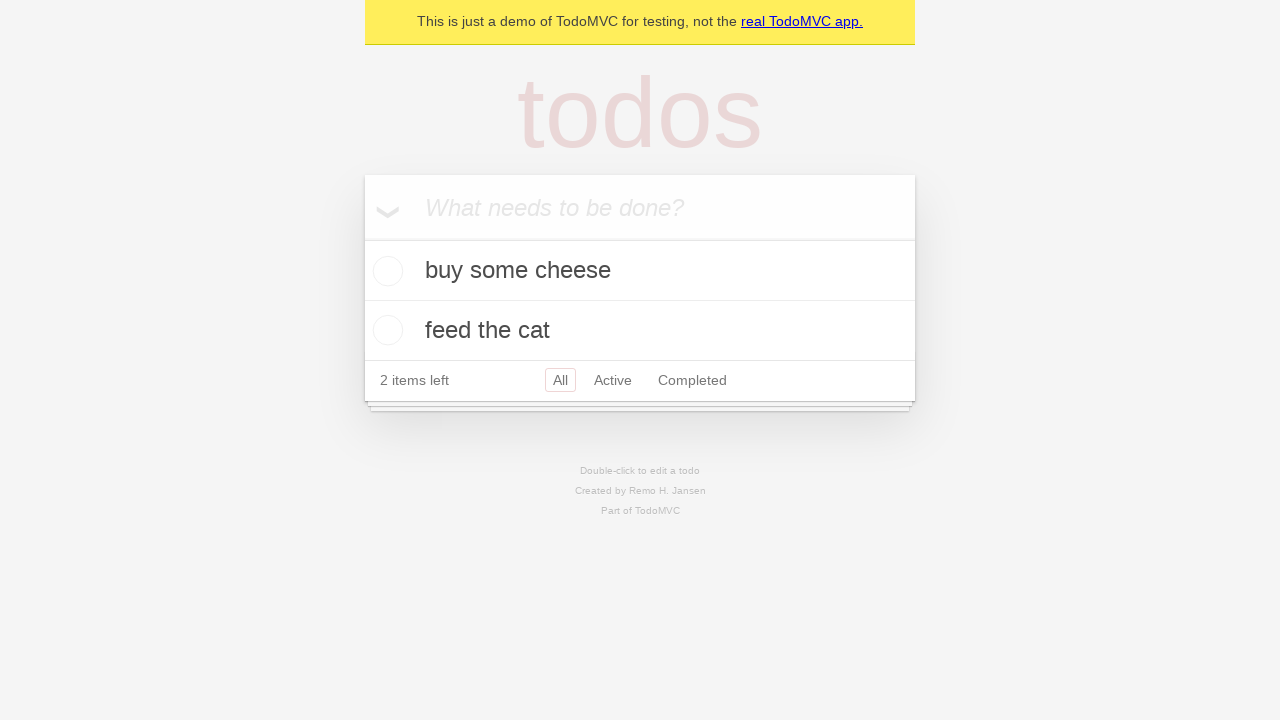

Filled new todo field with 'book a doctors appointment' on .new-todo
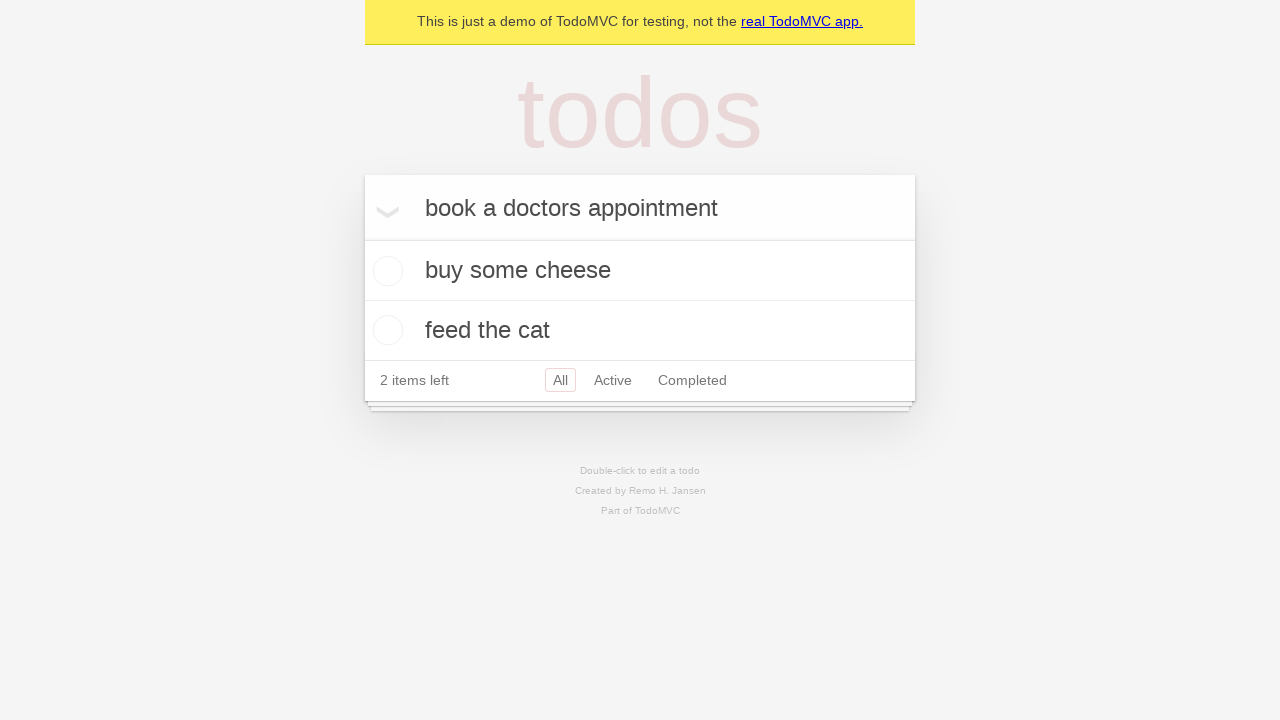

Pressed Enter to create third todo item on .new-todo
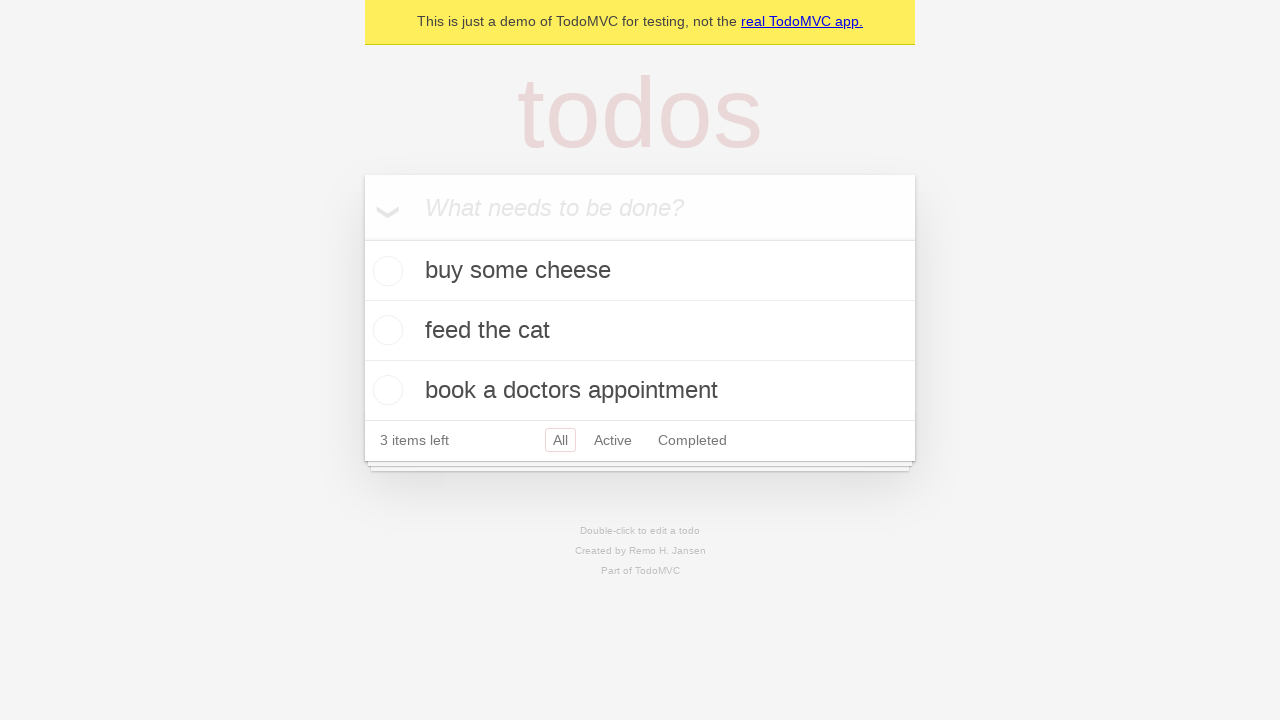

Waited for all three todo items to appear in the list
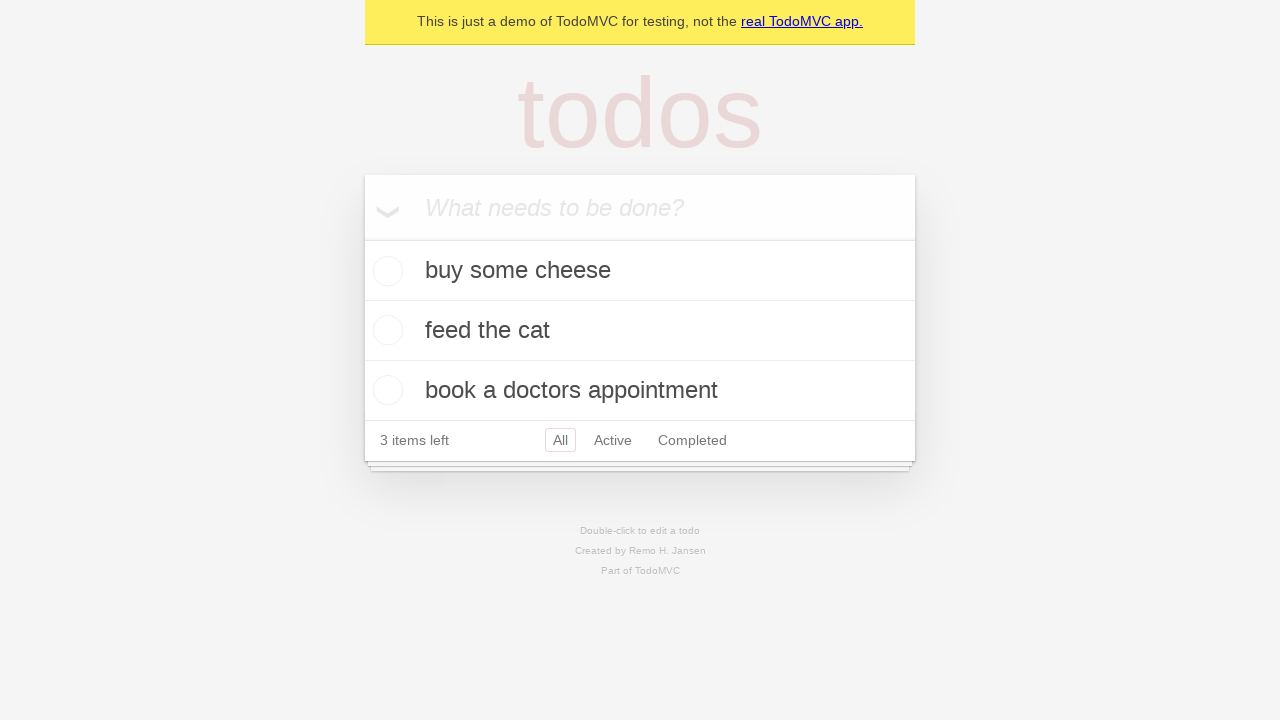

Checked the second todo item (marked as complete) at (385, 330) on .todo-list li .toggle >> nth=1
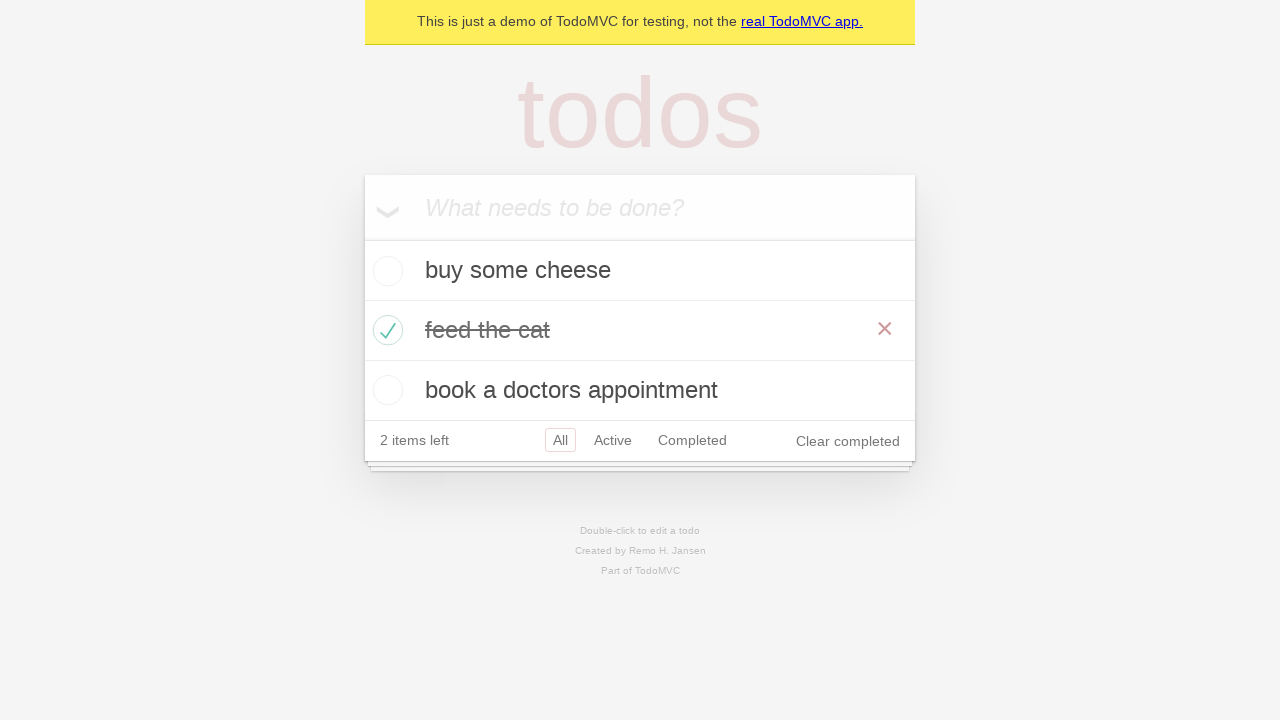

Clicked Active filter to display only incomplete todo items at (613, 440) on .filters >> text=Active
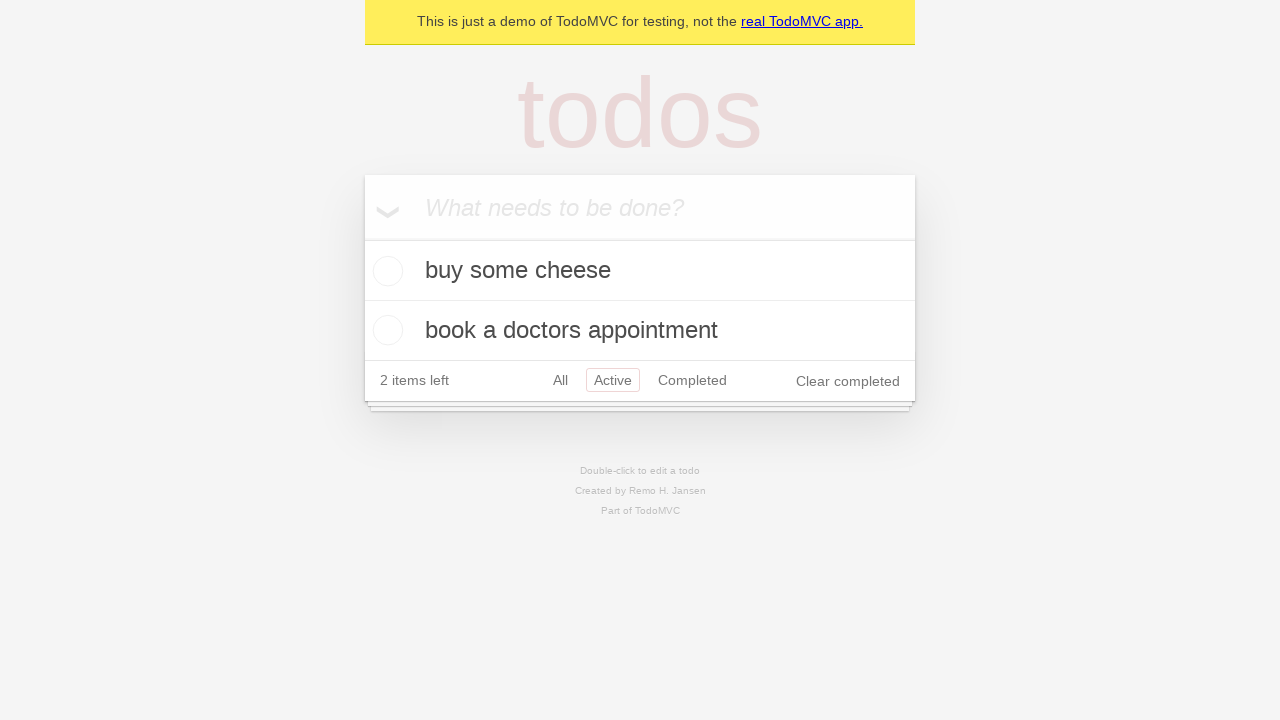

Waited for filtered todo list to load showing active items only
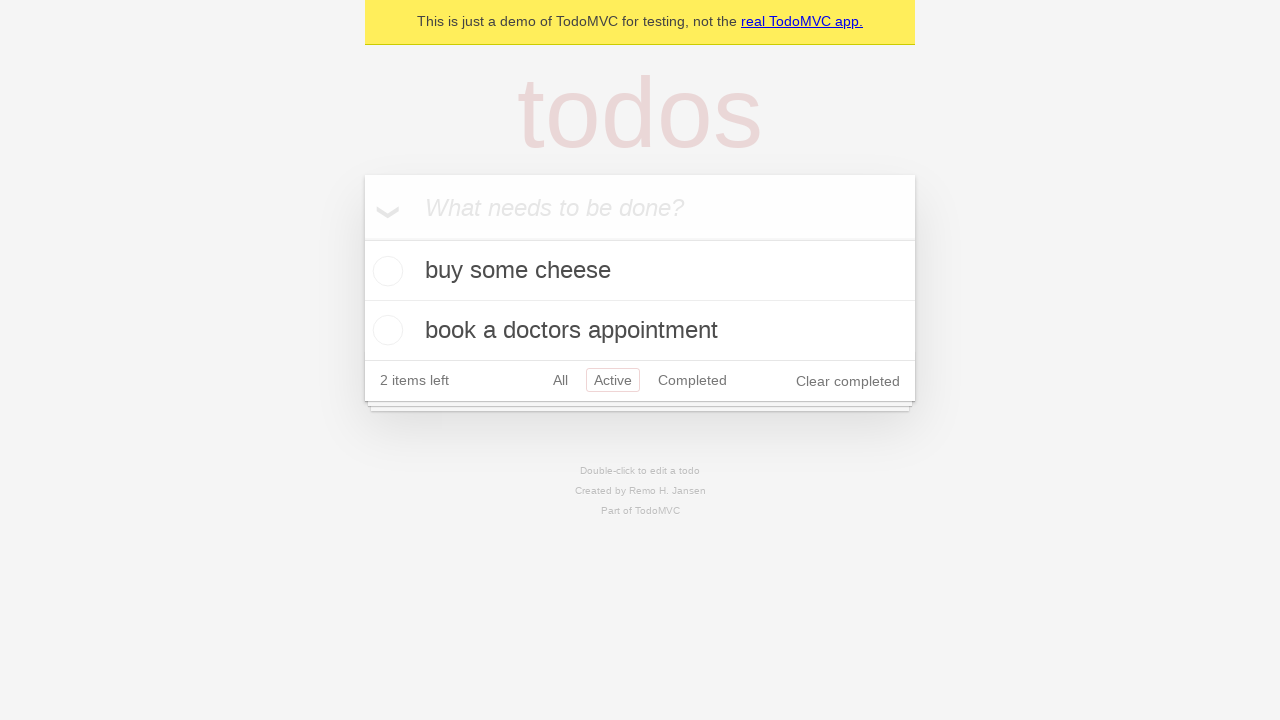

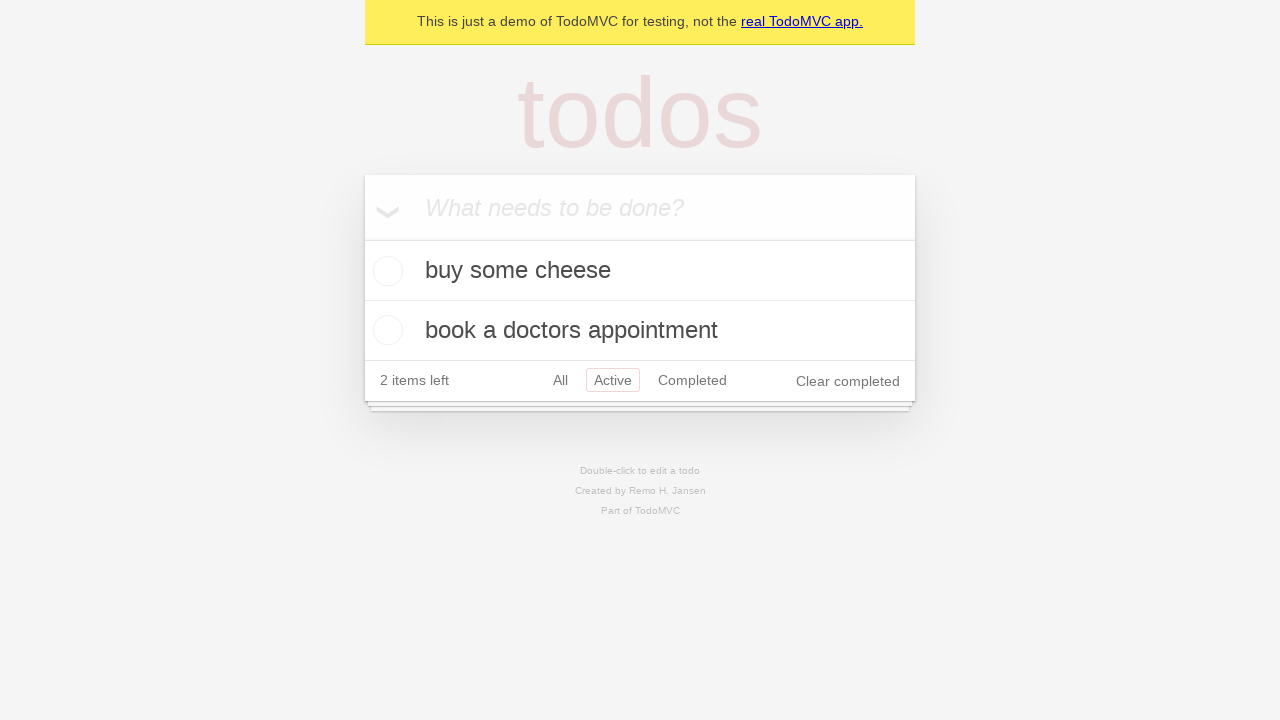